Tests a Selenium practice form by filling in personal information fields, selecting radio buttons, checkboxes, dropdowns, and submitting the form

Starting URL: https://www.techlistic.com/p/selenium-practice-form.html

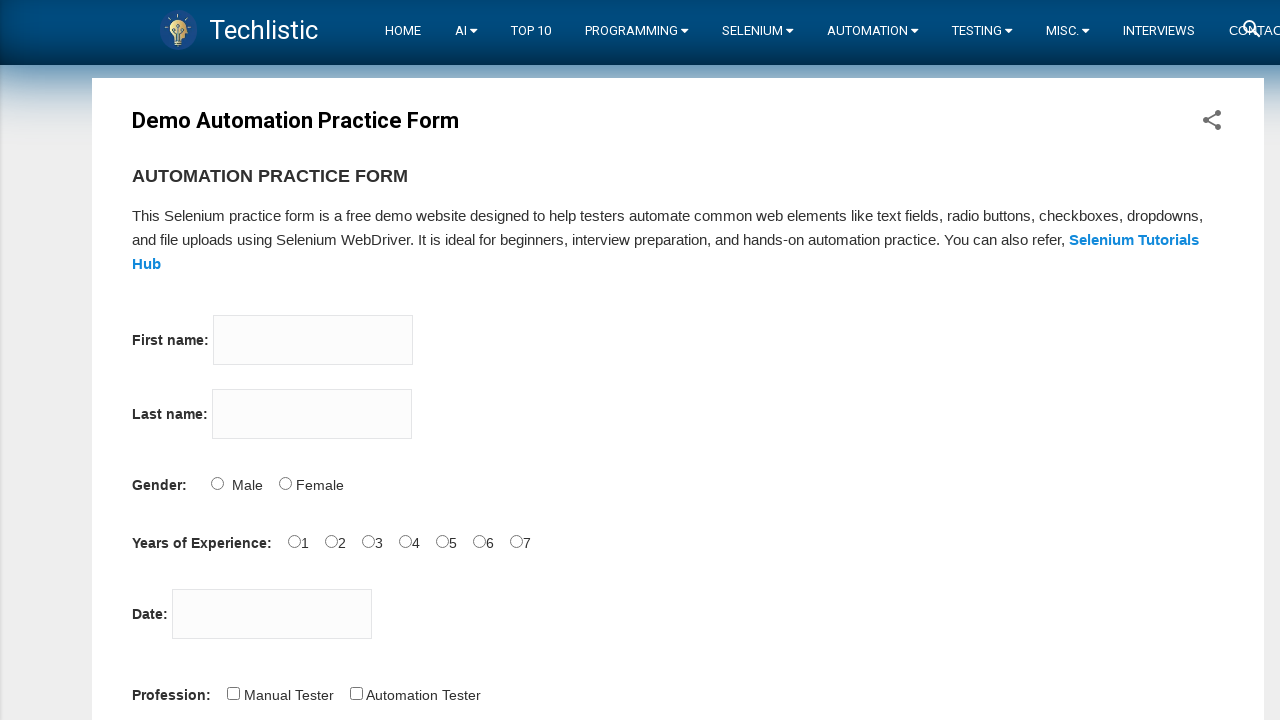

Filled first name field with 'hello' on input[name='firstname']
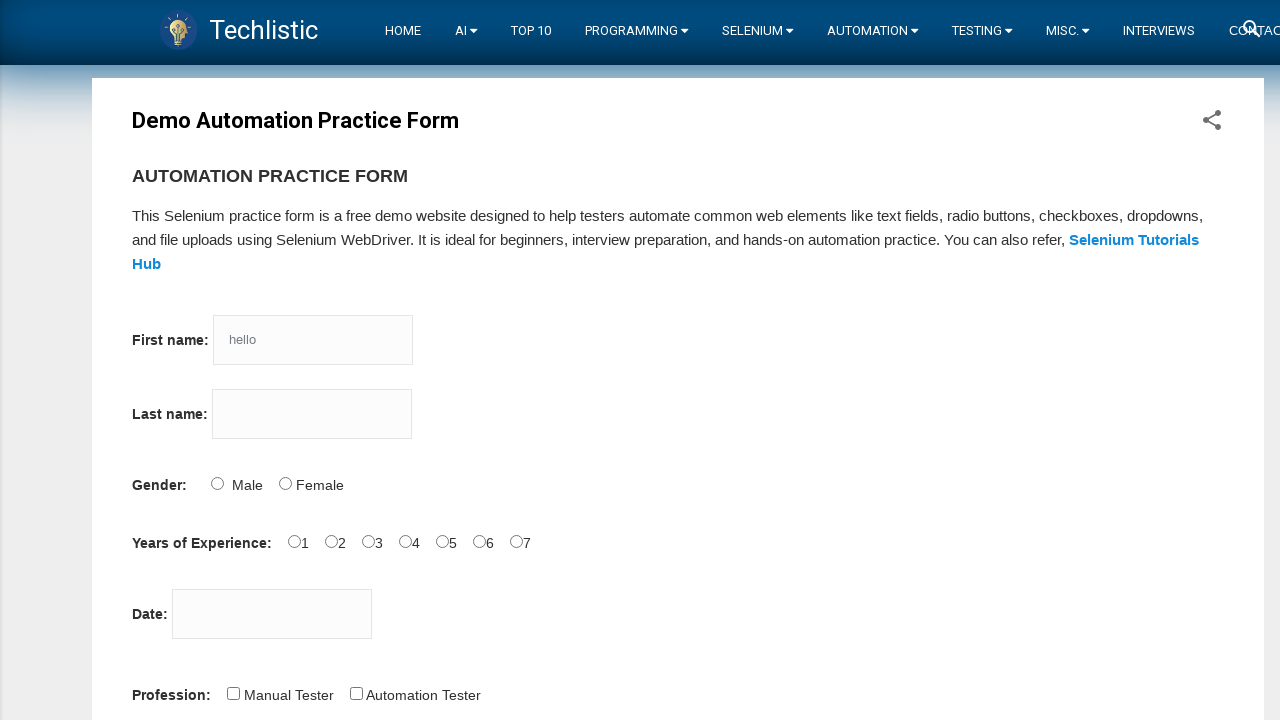

Filled last name field with '12345' on input[name='lastname']
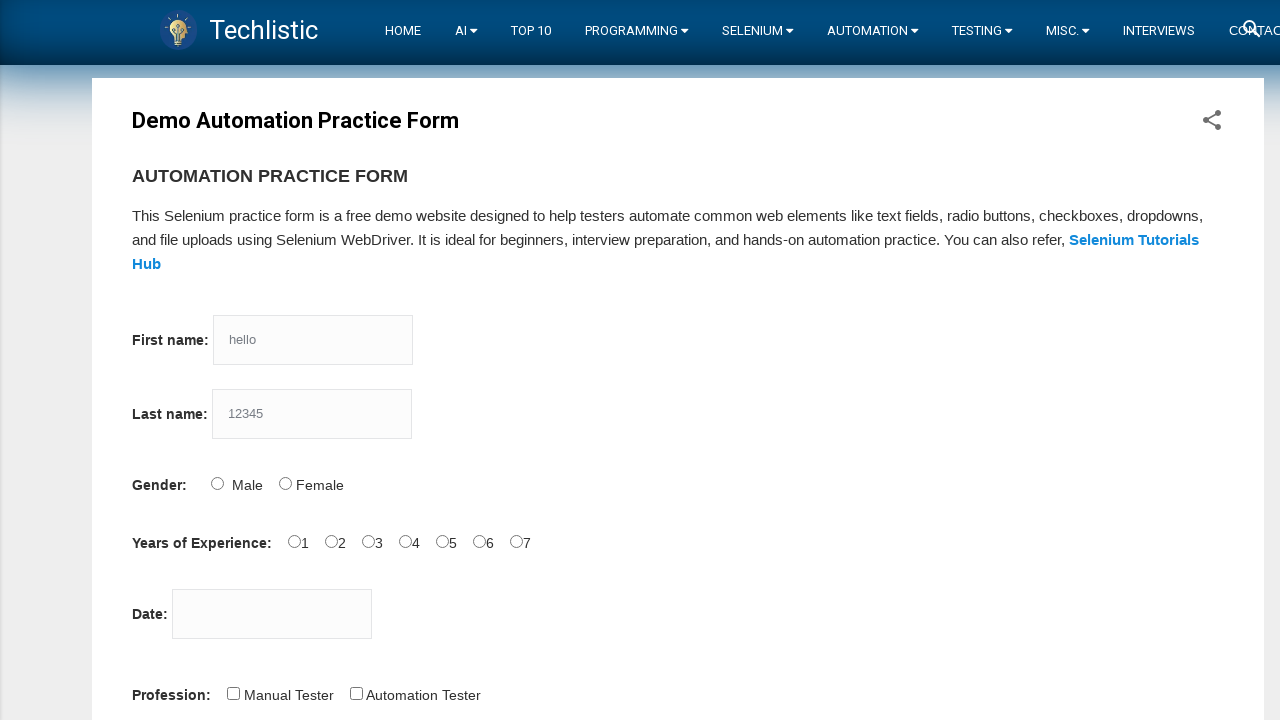

Selected Male gender radio button at (217, 483) on #sex-0
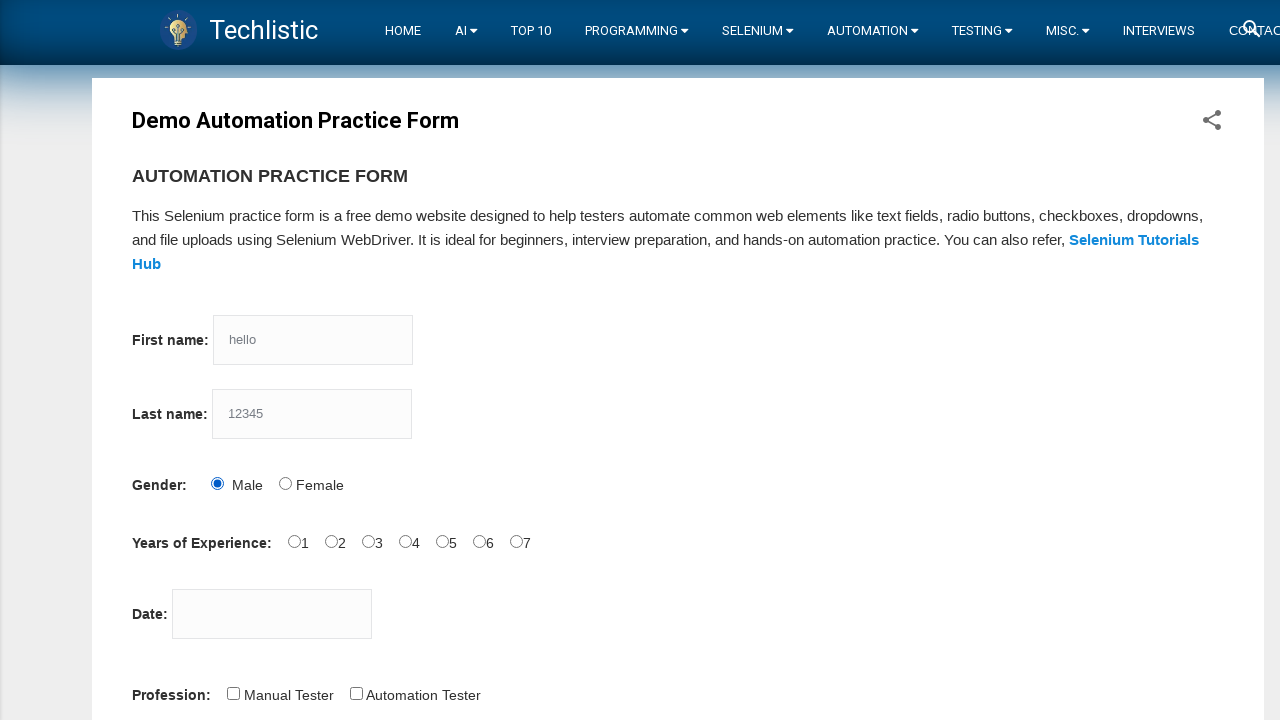

Selected 3 years of experience radio button at (368, 541) on #exp-2
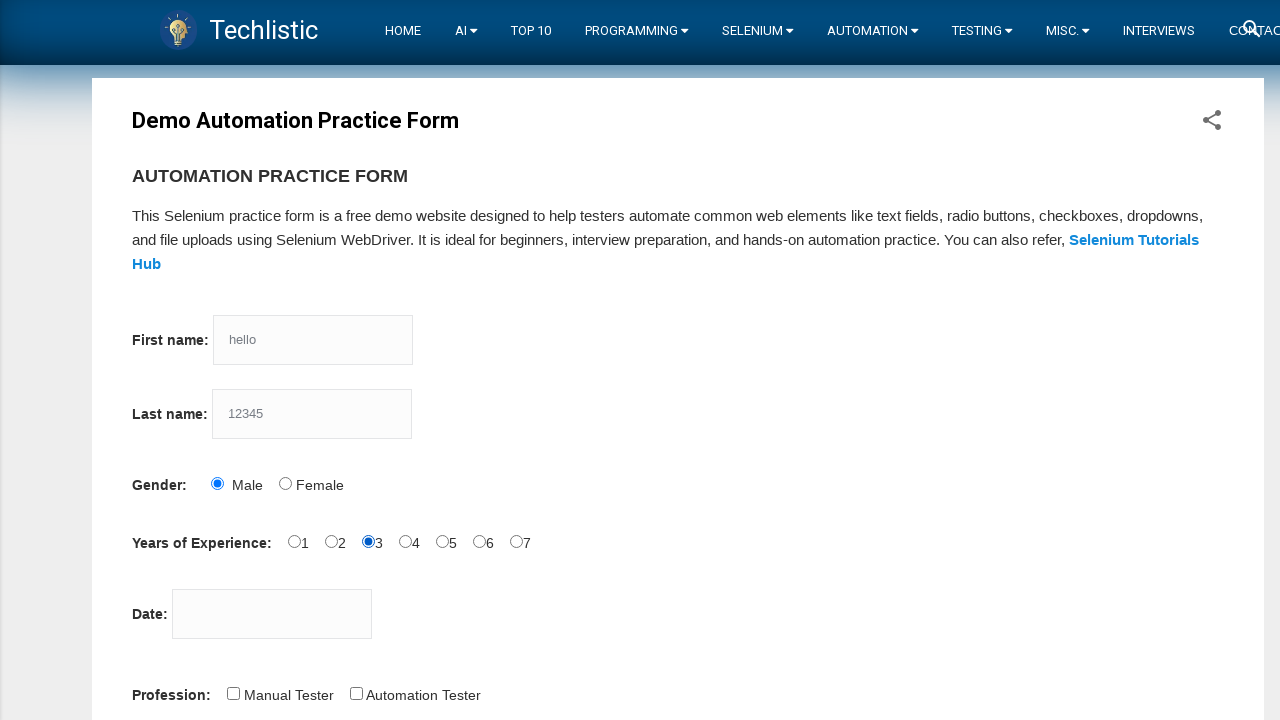

Filled date picker with '27/03/2021' on #datepicker
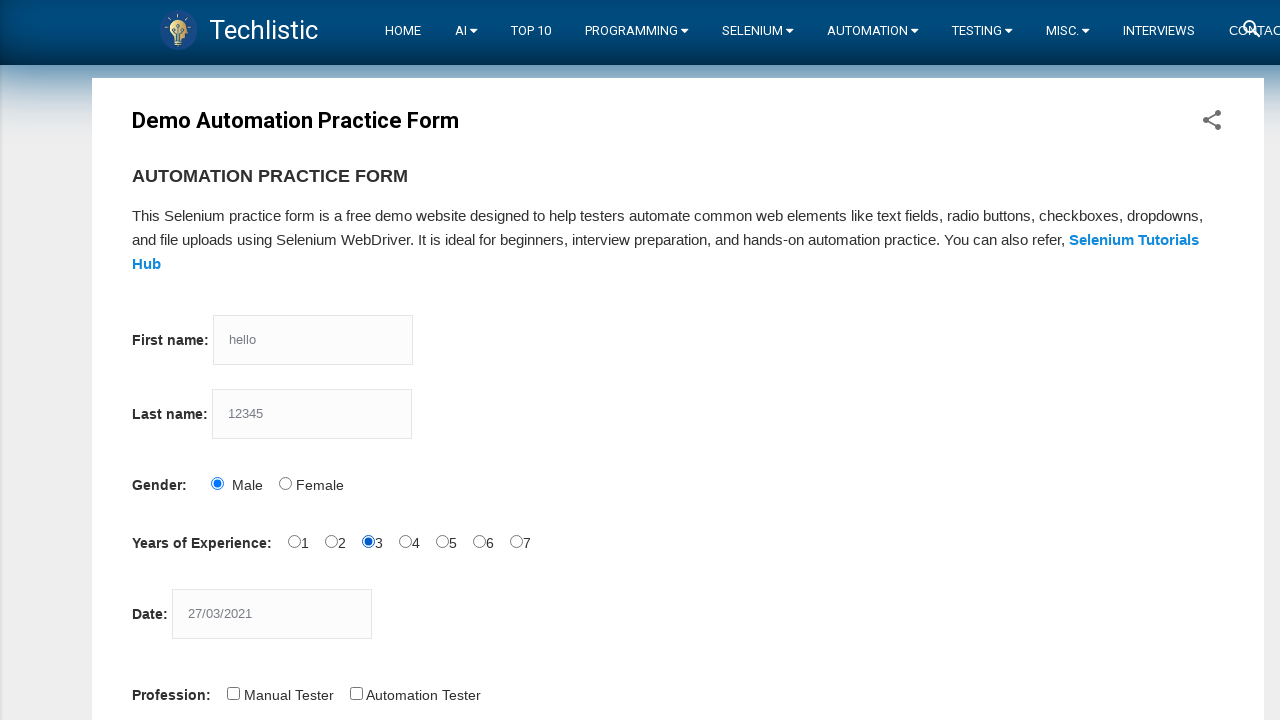

Selected Automation Tester profession checkbox at (356, 693) on #profession-1
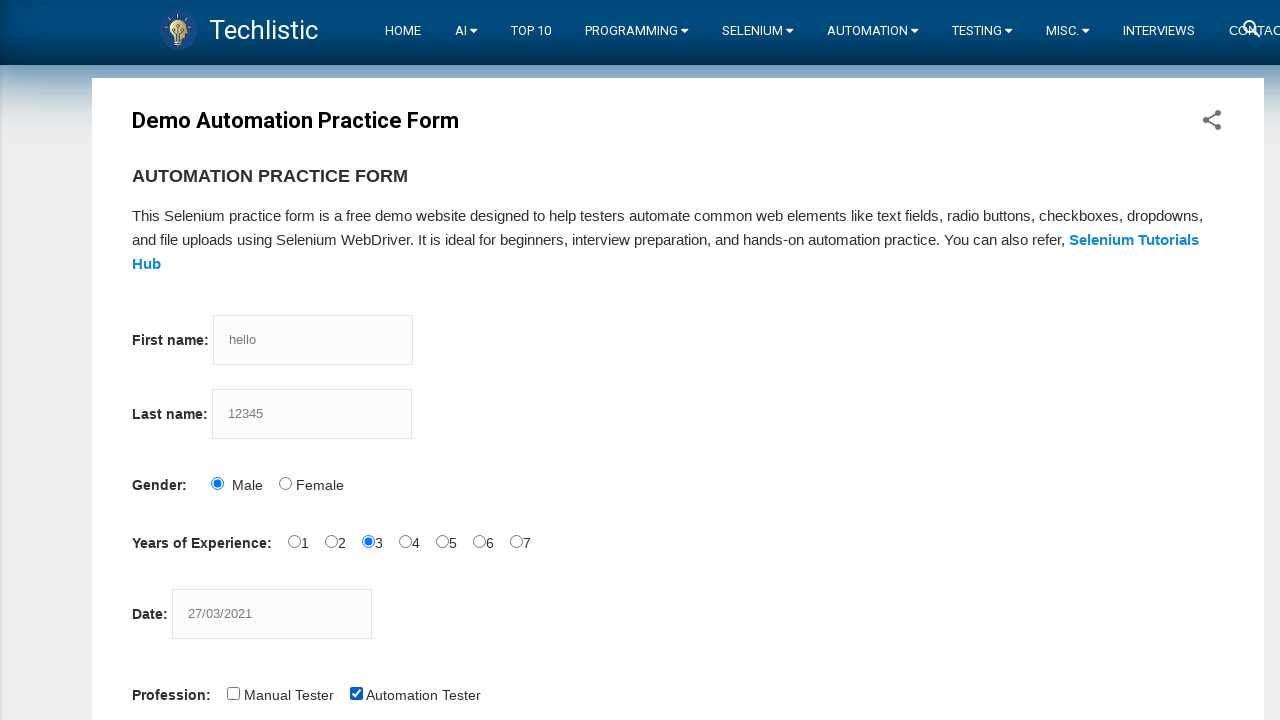

Selected Selenium IDE automation tool checkbox at (446, 360) on #tool-2
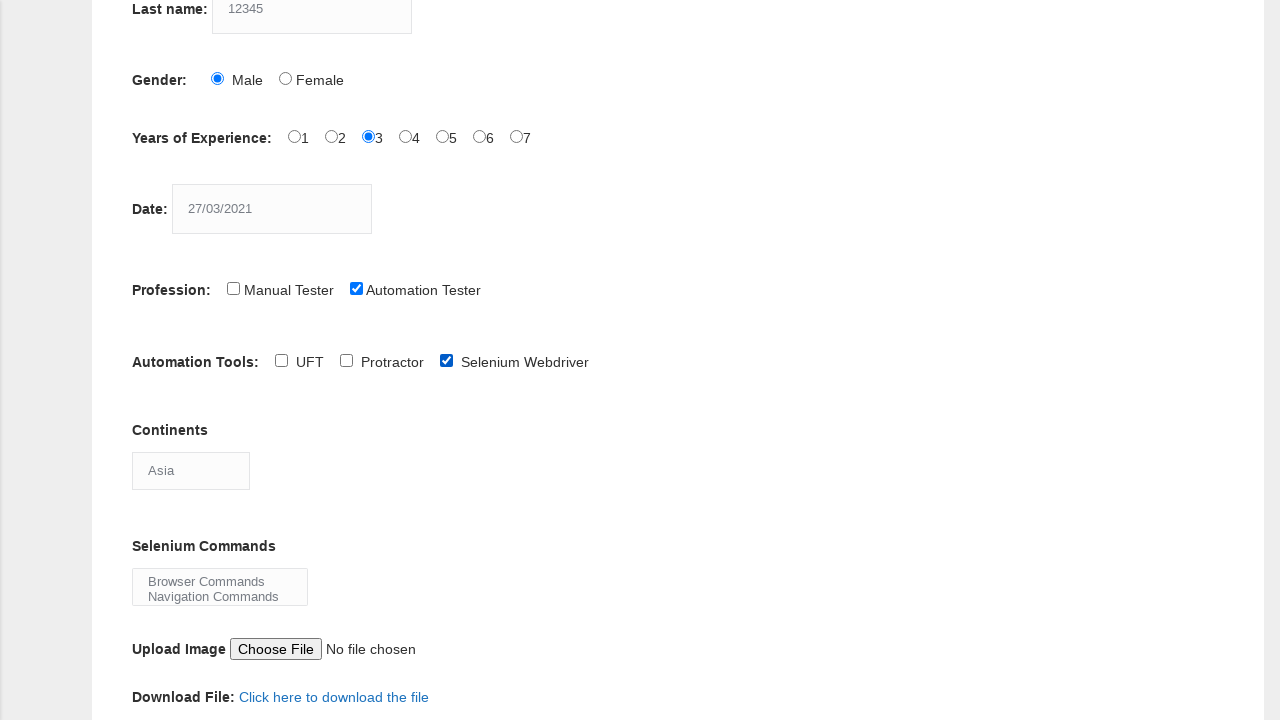

Selected Australia from continents dropdown on #continents
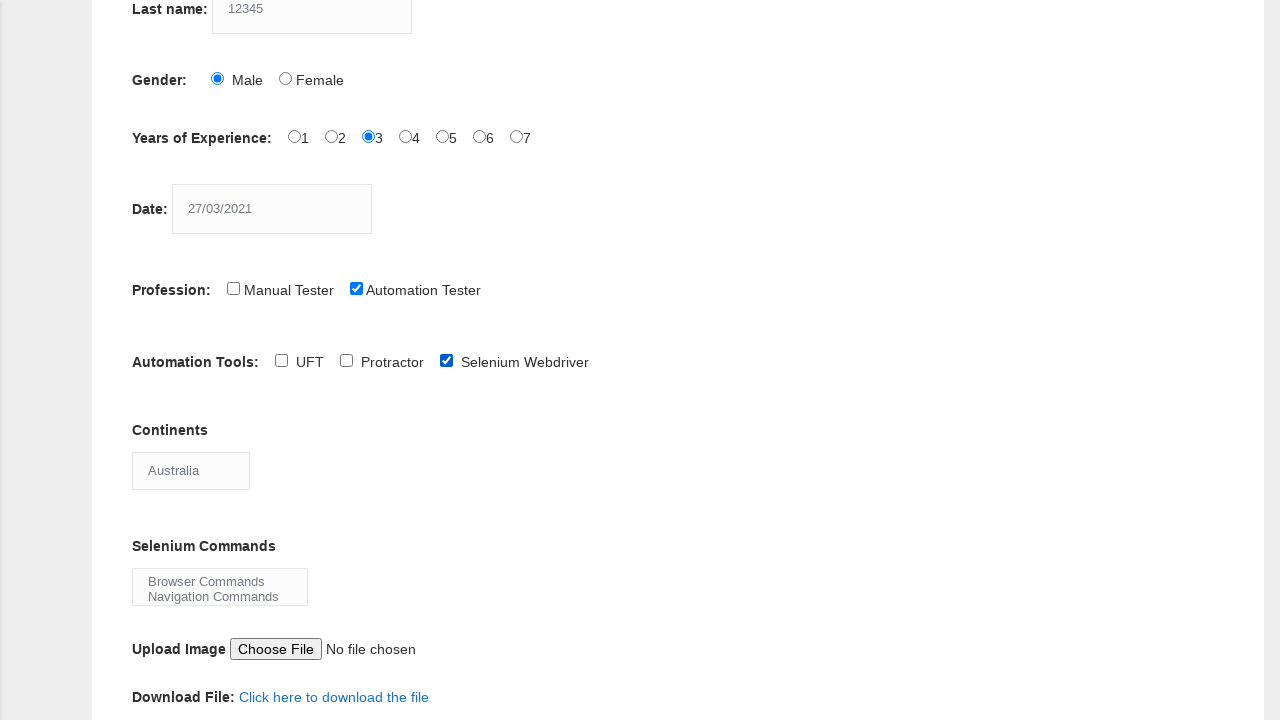

Selected Wait Commands from Selenium commands dropdown on #selenium_commands
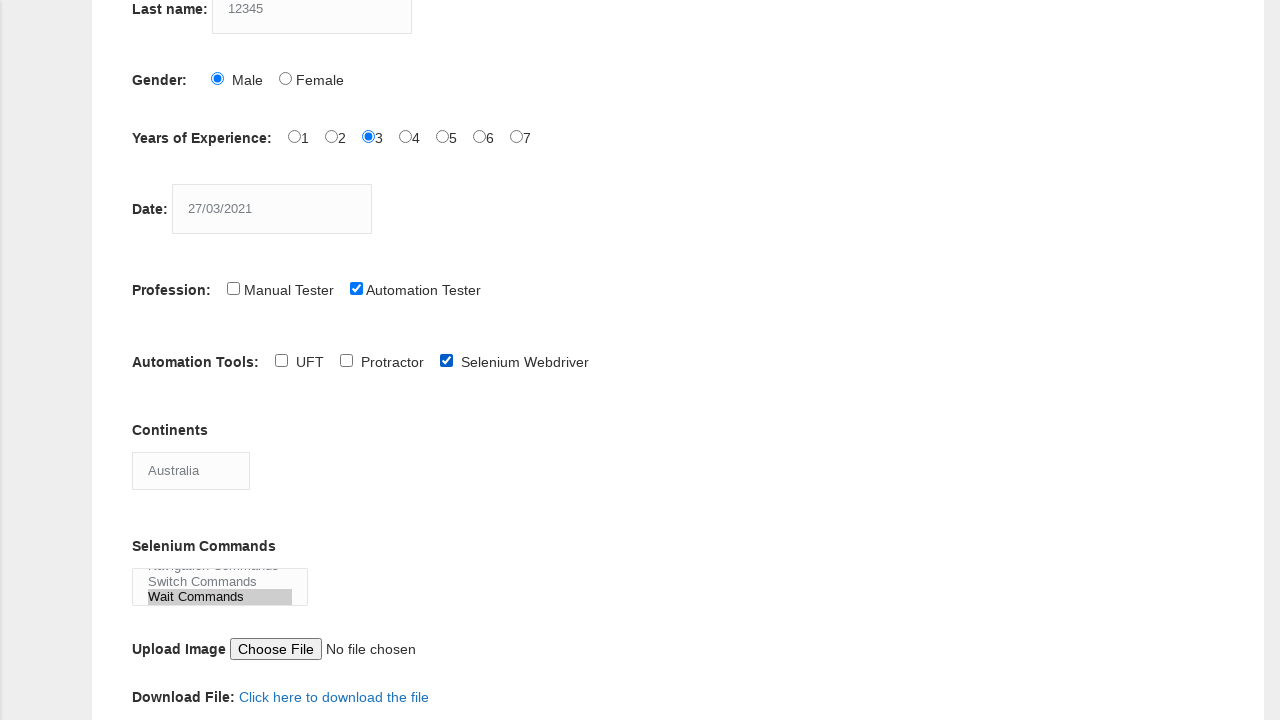

Clicked submit button to submit the form at (157, 360) on #submit
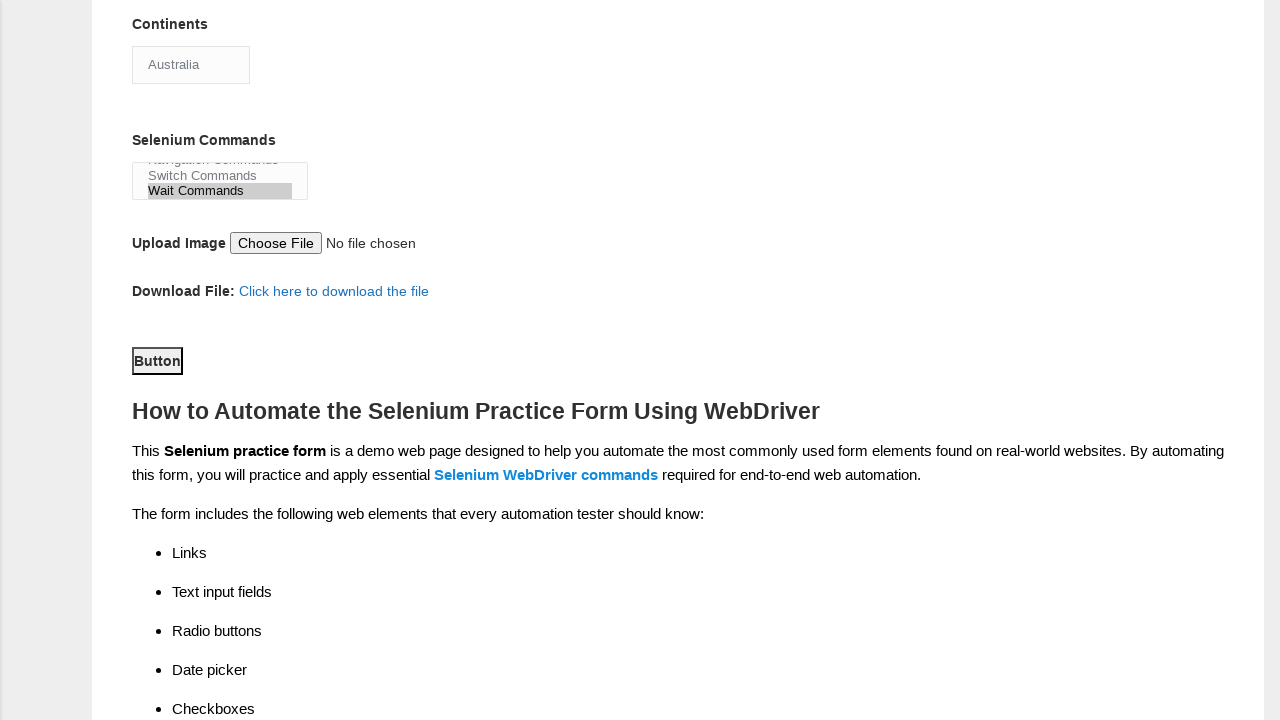

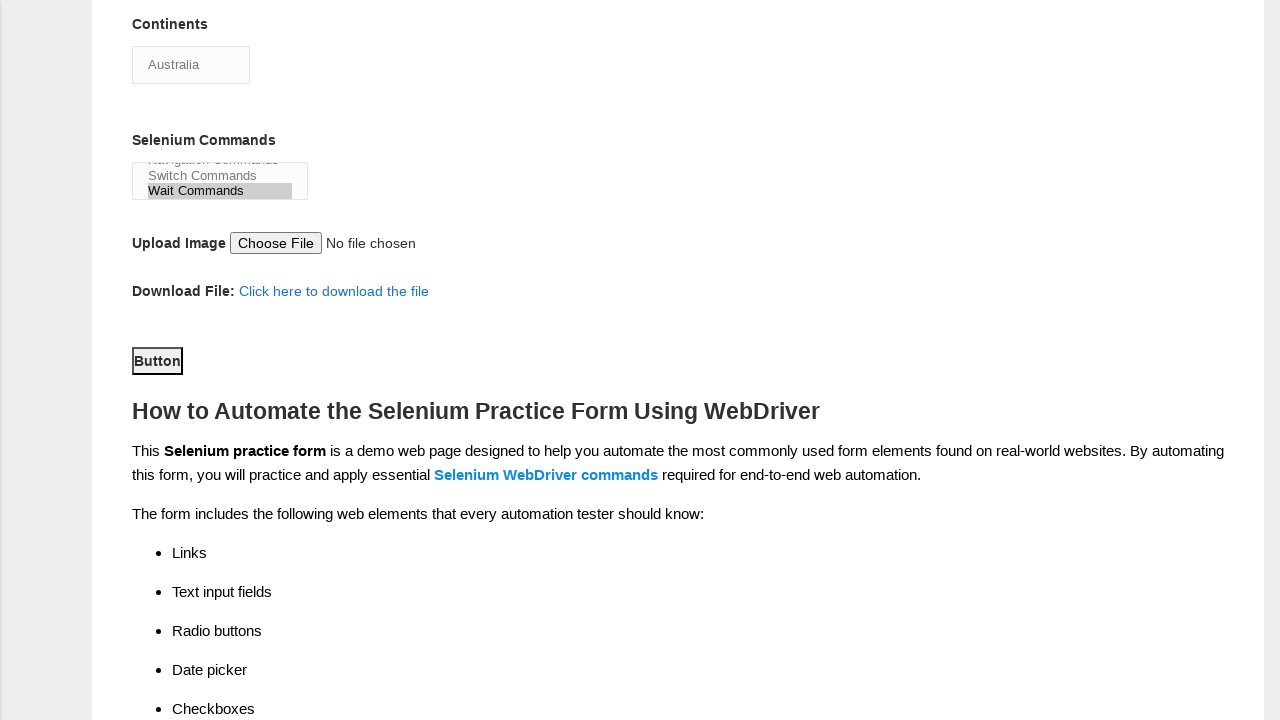